Tests calendar date picker functionality by opening the calendar, navigating to the next month, and selecting a specific date

Starting URL: https://seleniumpractise.blogspot.com/2016/08/how-to-handle-calendar-in-selenium.html

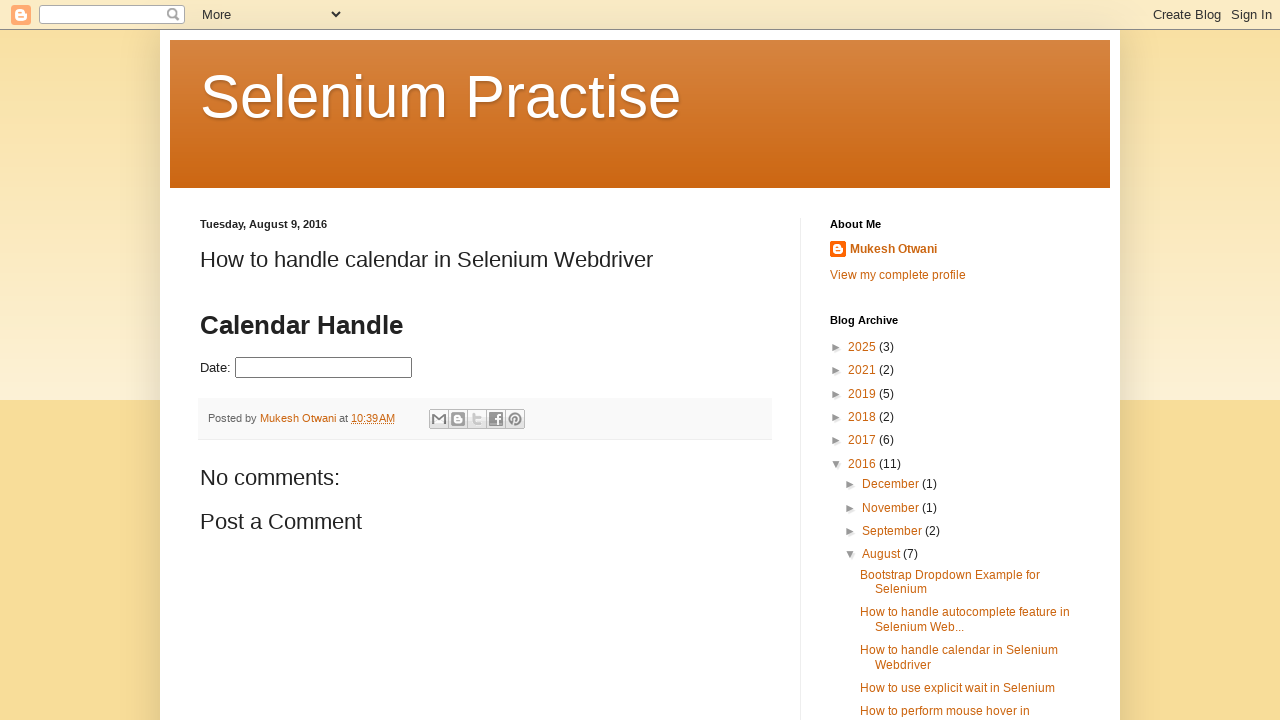

Navigated to calendar date picker practice page
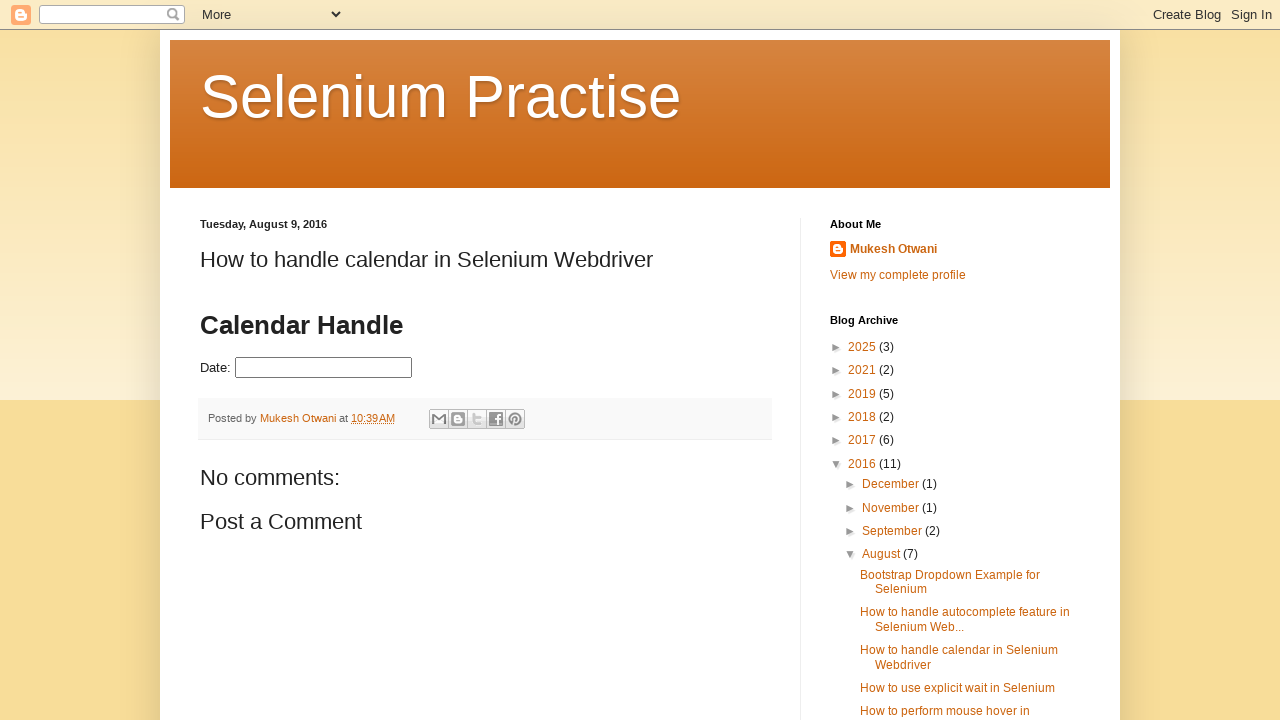

Clicked on date picker field to open calendar at (324, 368) on #datepicker
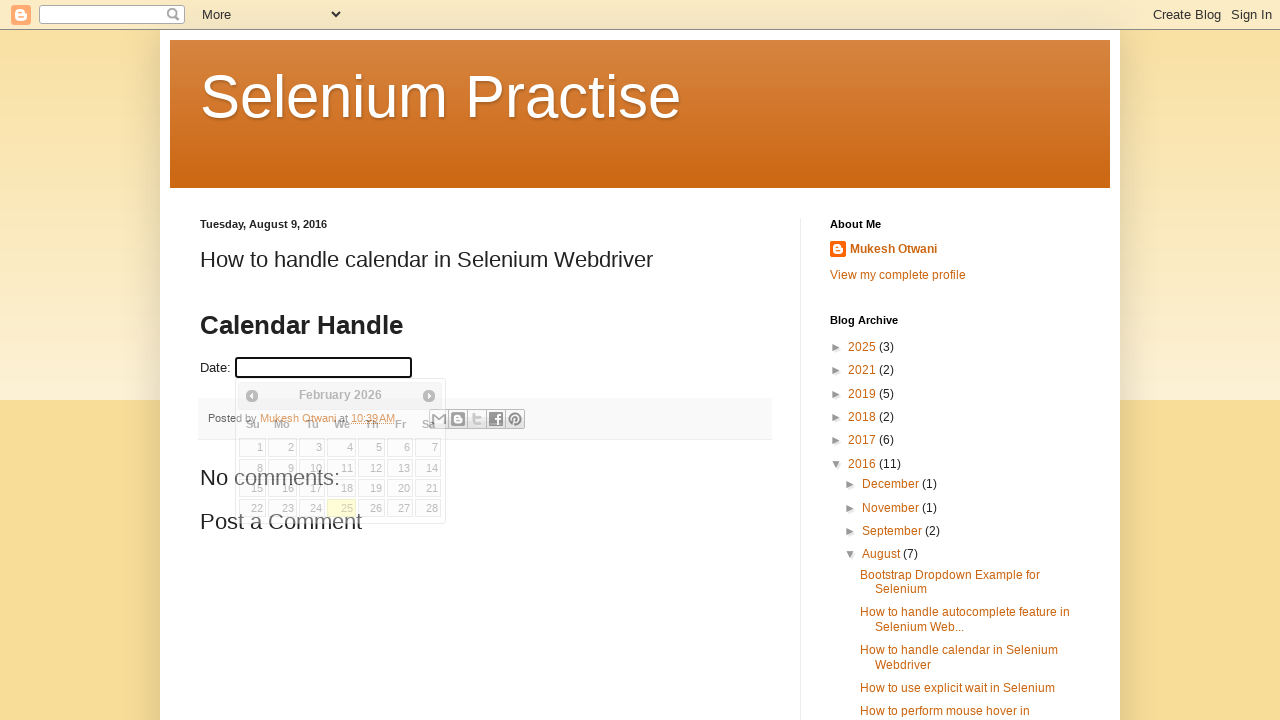

Clicked next button to navigate to next month at (429, 396) on a[title='Next']
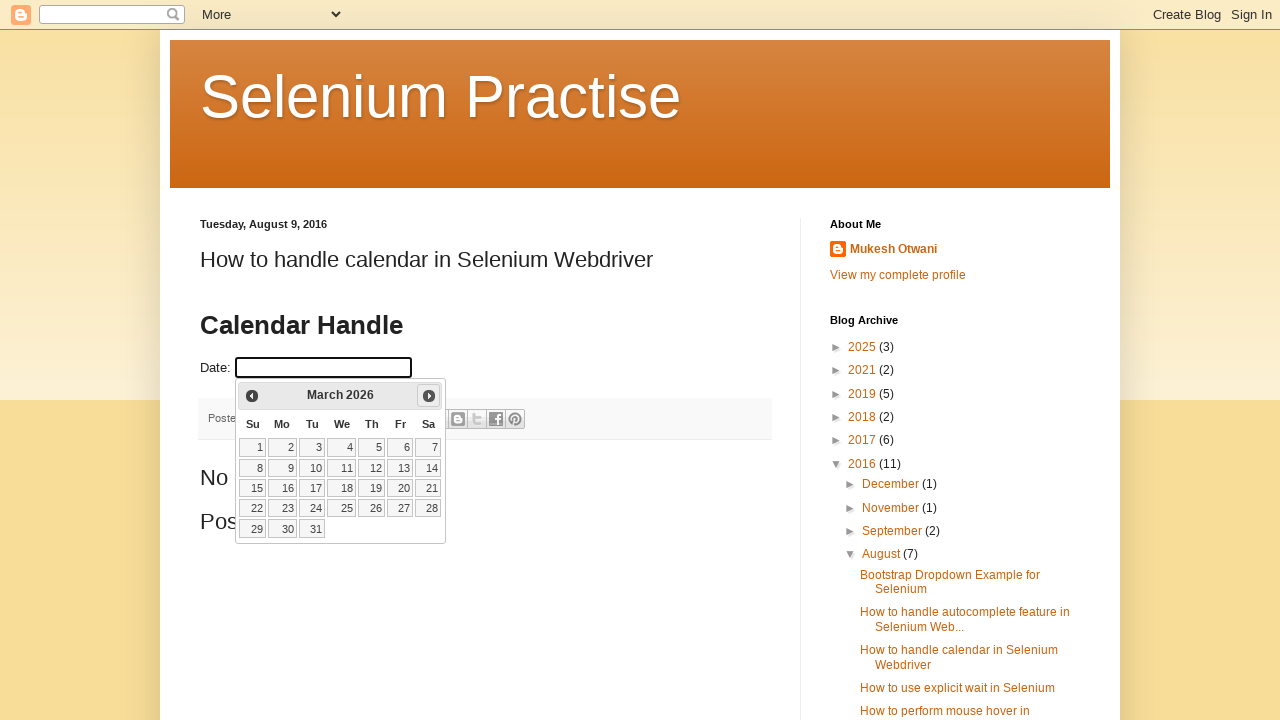

Selected date 10 from the calendar at (312, 468) on xpath=//a[contains(text(),'10')]
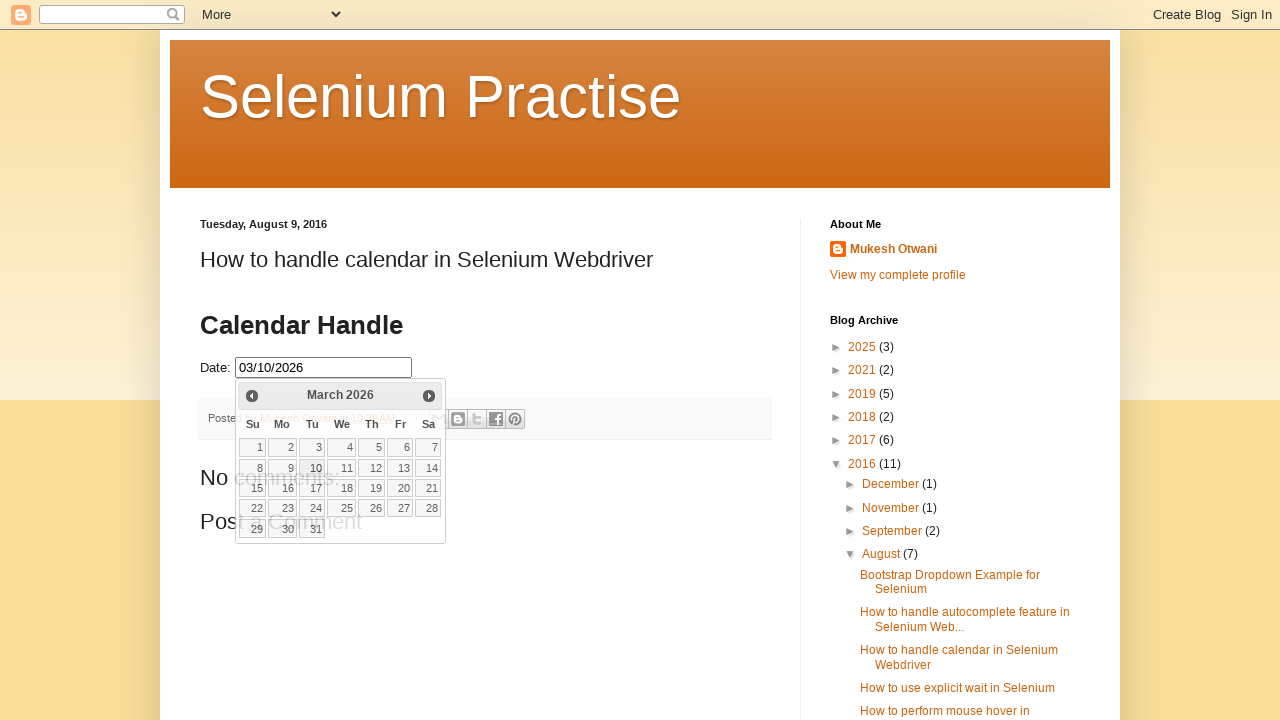

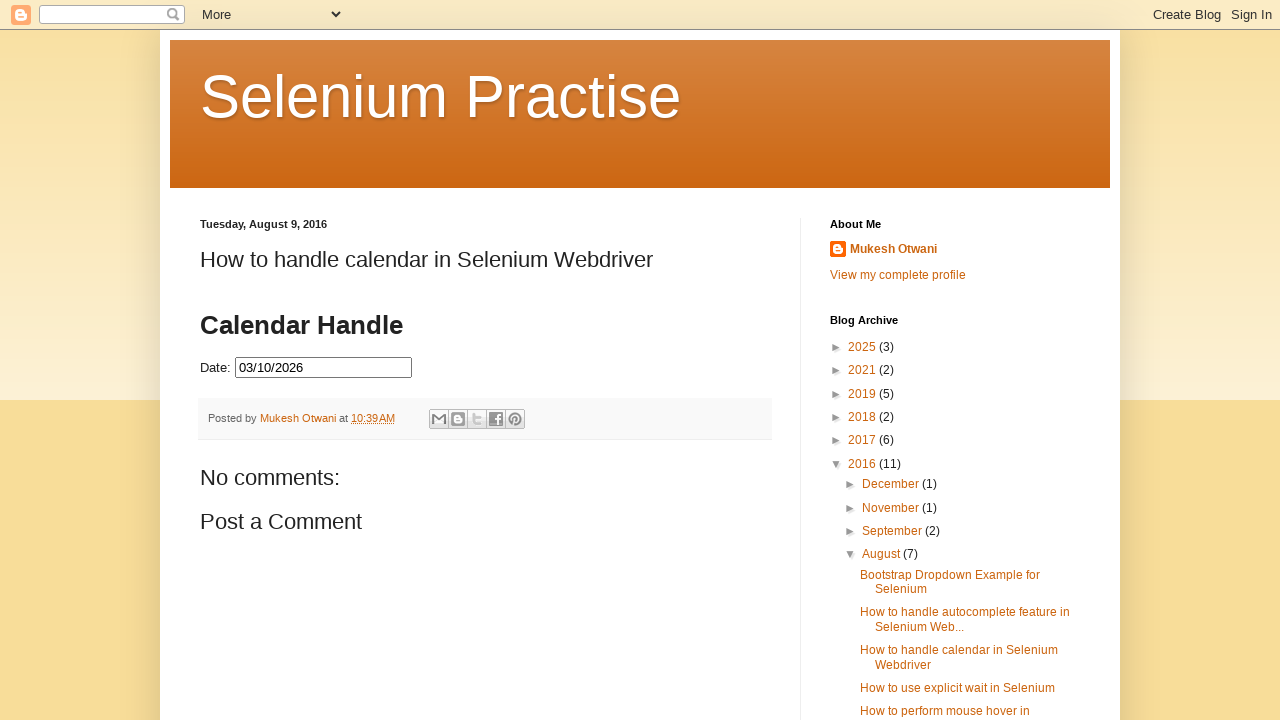